Tests radio button functionality by navigating to the UI Testing section, clicking on the Radio Button link, and iterating through all radio buttons to click each one.

Starting URL: https://demoapps.qspiders.com

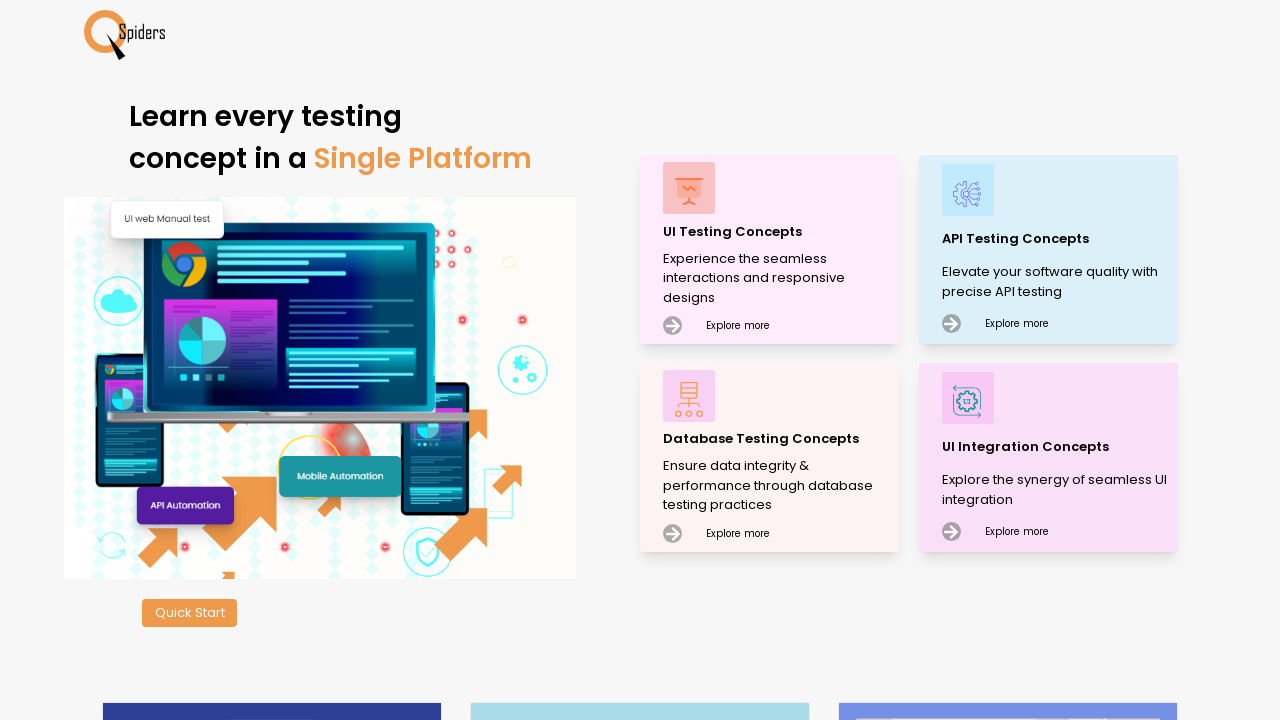

Clicked on UI Testing Concepts link at (778, 232) on xpath=//p[.='UI Testing Concepts']
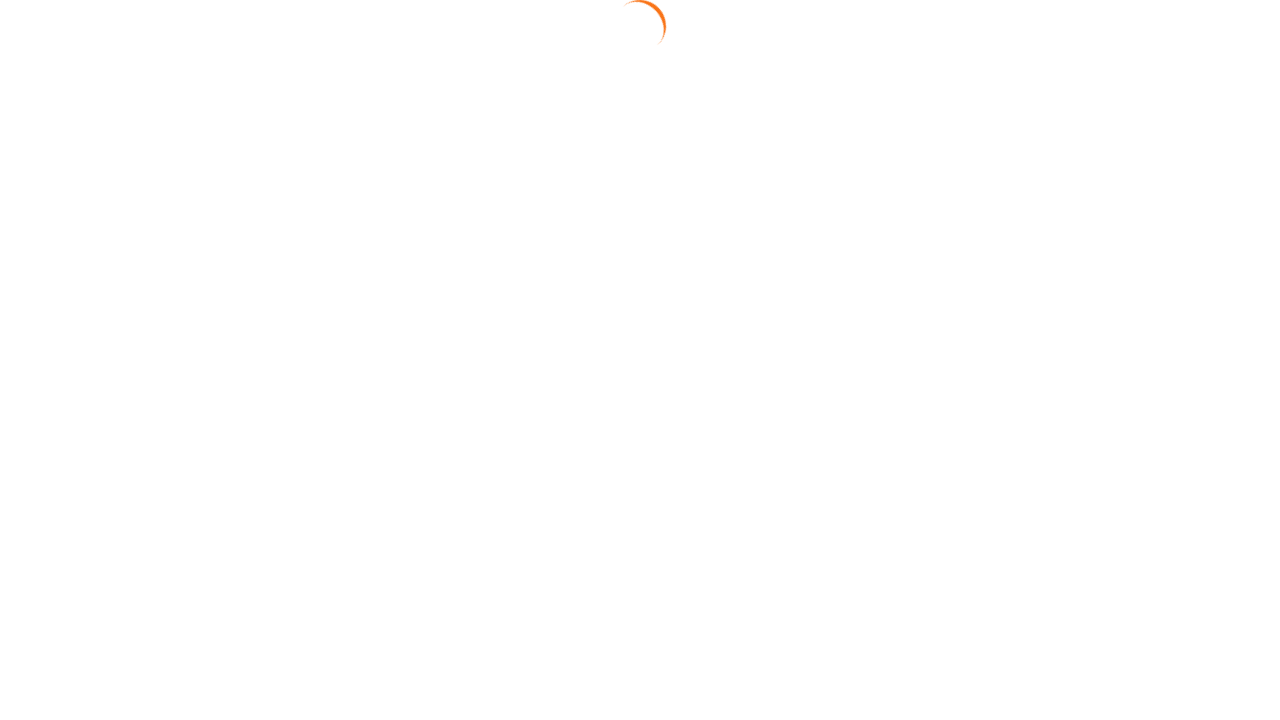

Waited 1 second for page to load
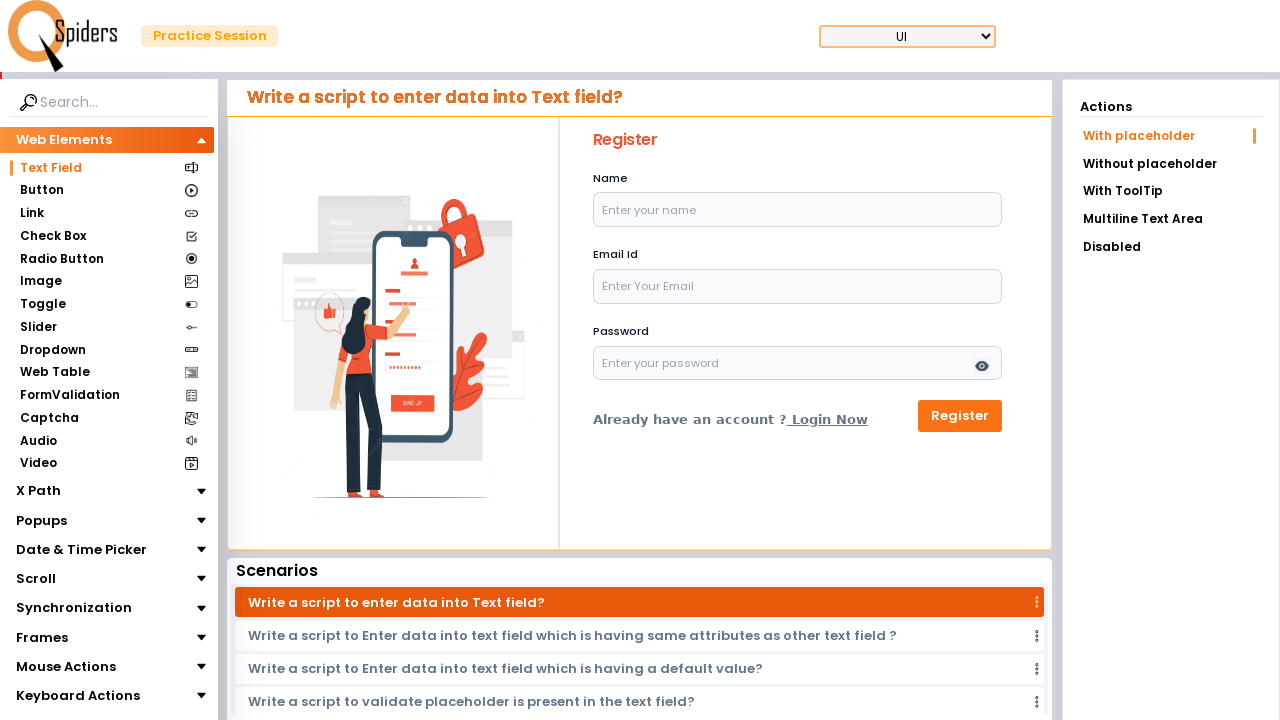

Clicked on Radio Button link at (62, 259) on xpath=//section[.='Radio Button']
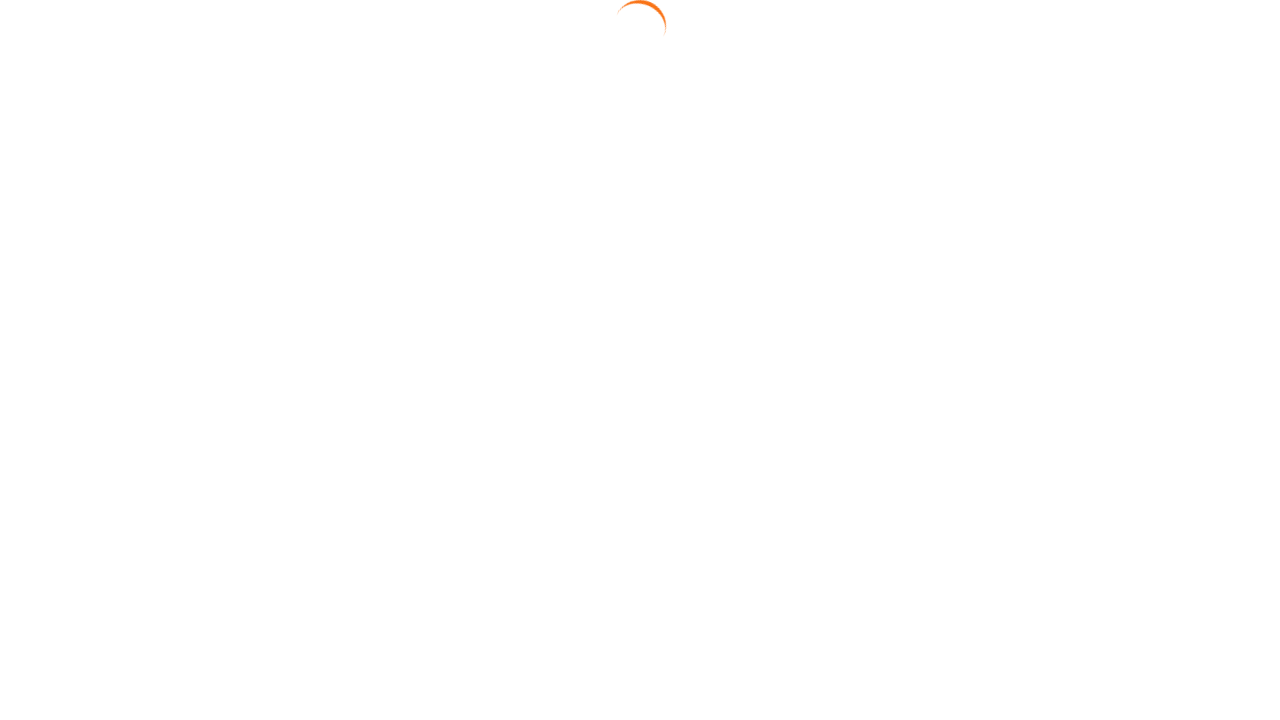

Radio button form elements loaded
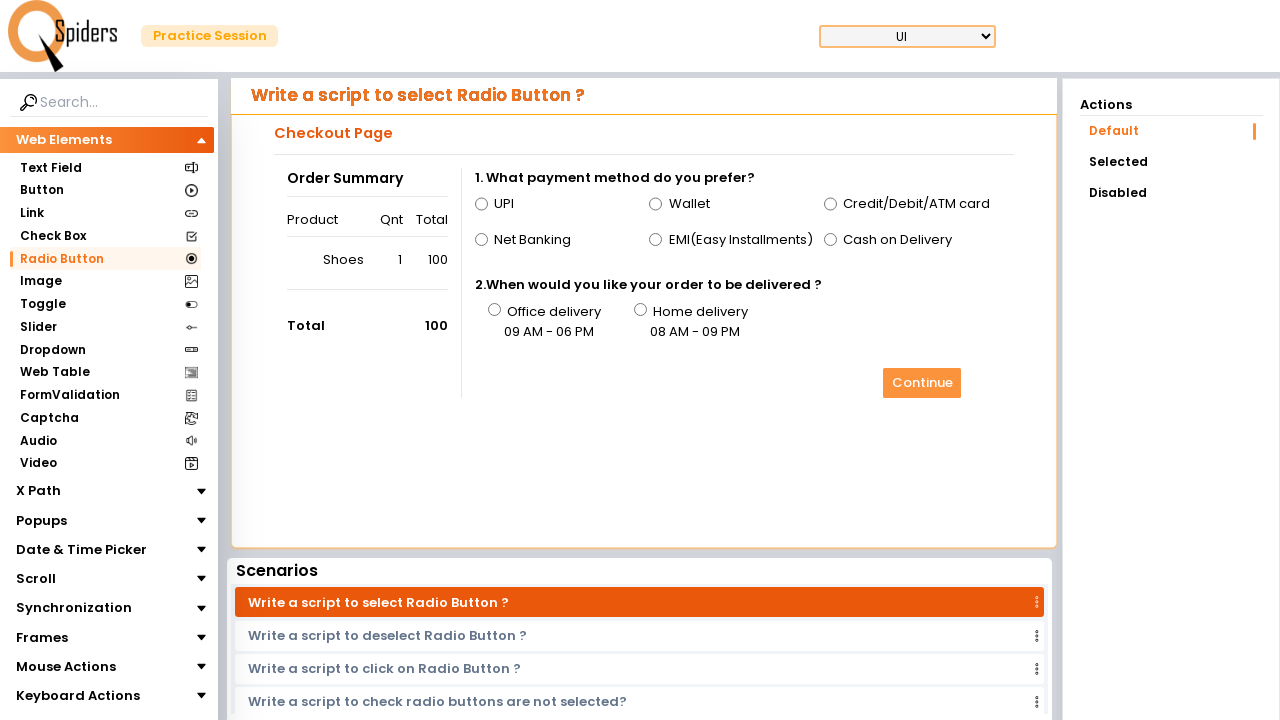

Located 8 radio buttons on the page
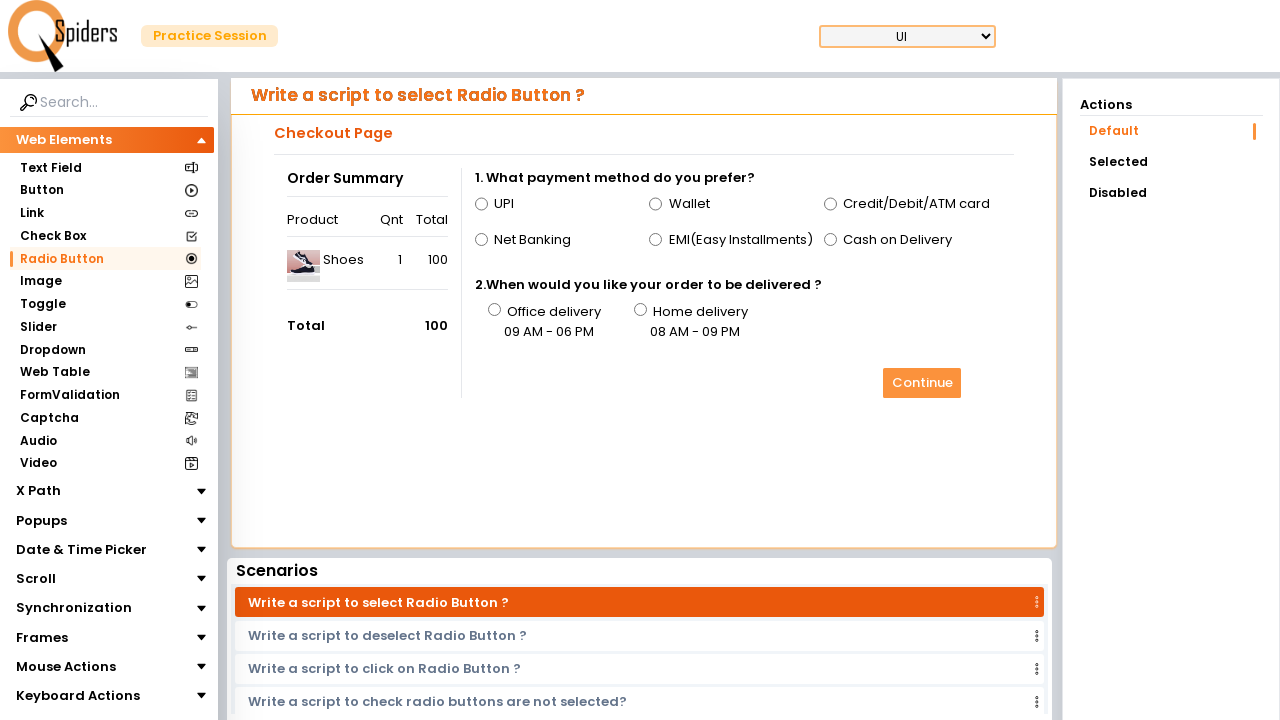

Clicked radio button 1 of 8 at (481, 204) on xpath=//form//input[@type='radio'] >> nth=0
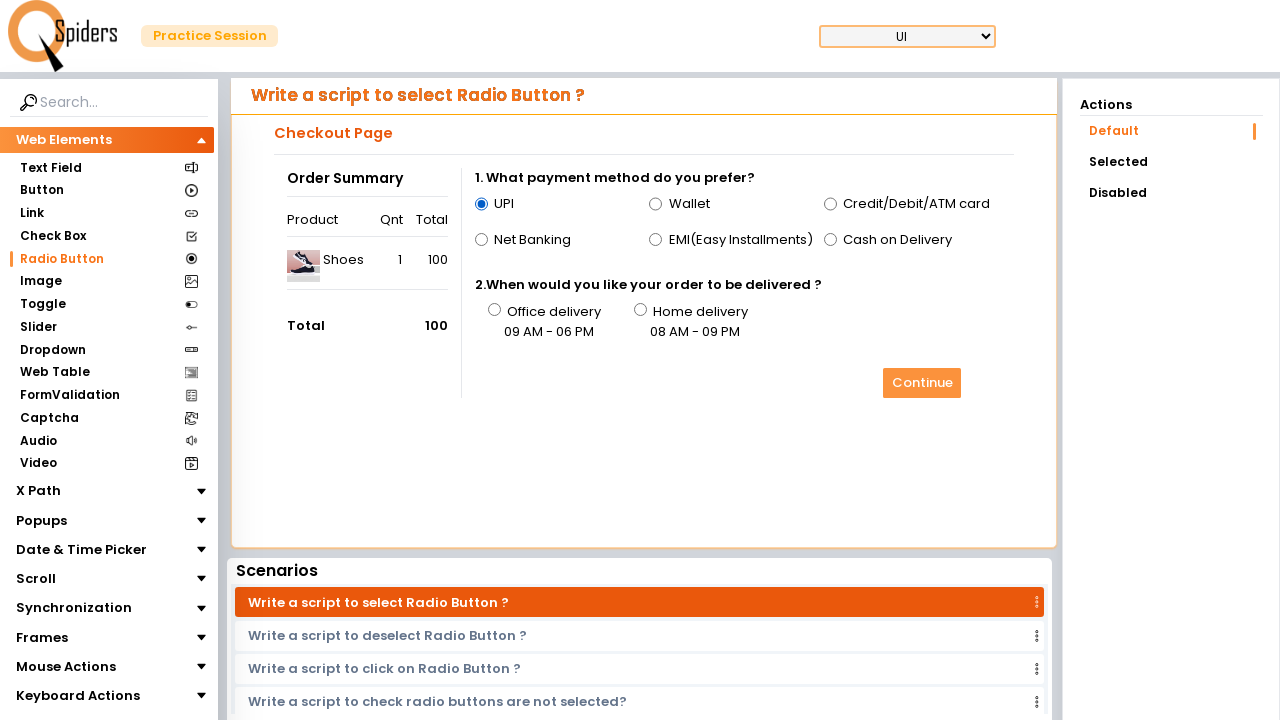

Waited 300ms after clicking radio button 1
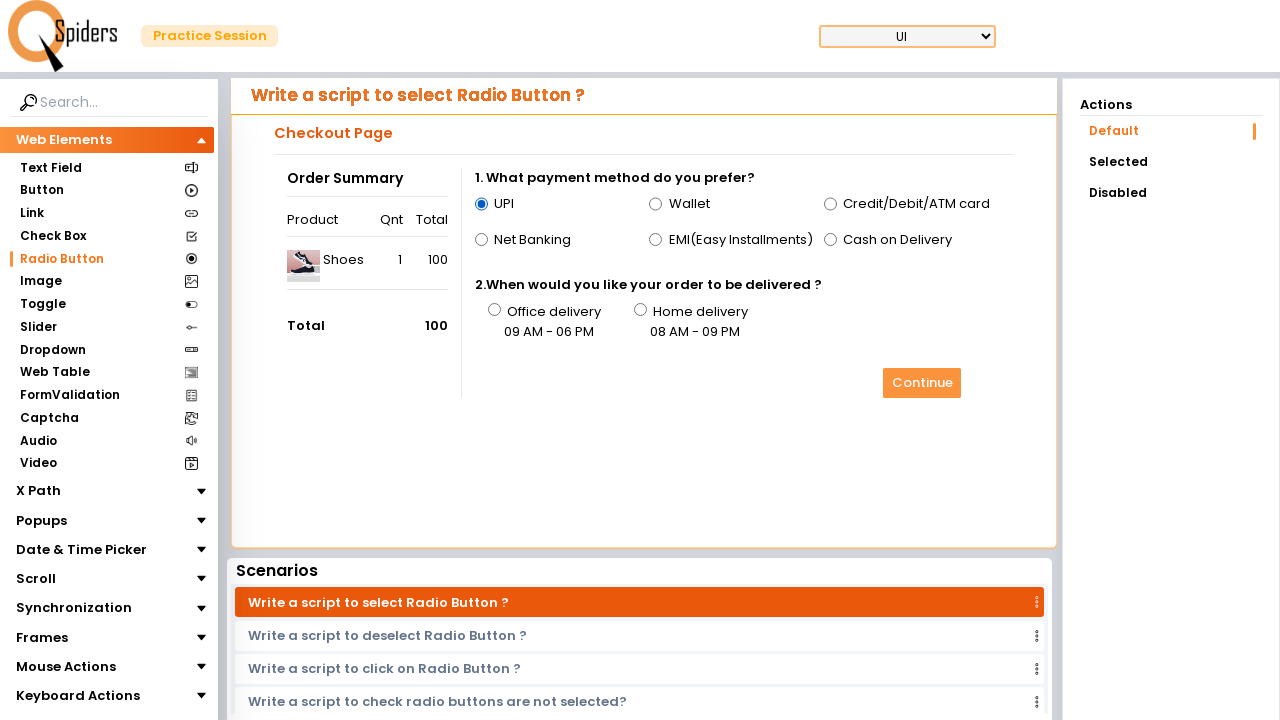

Clicked radio button 2 of 8 at (656, 204) on xpath=//form//input[@type='radio'] >> nth=1
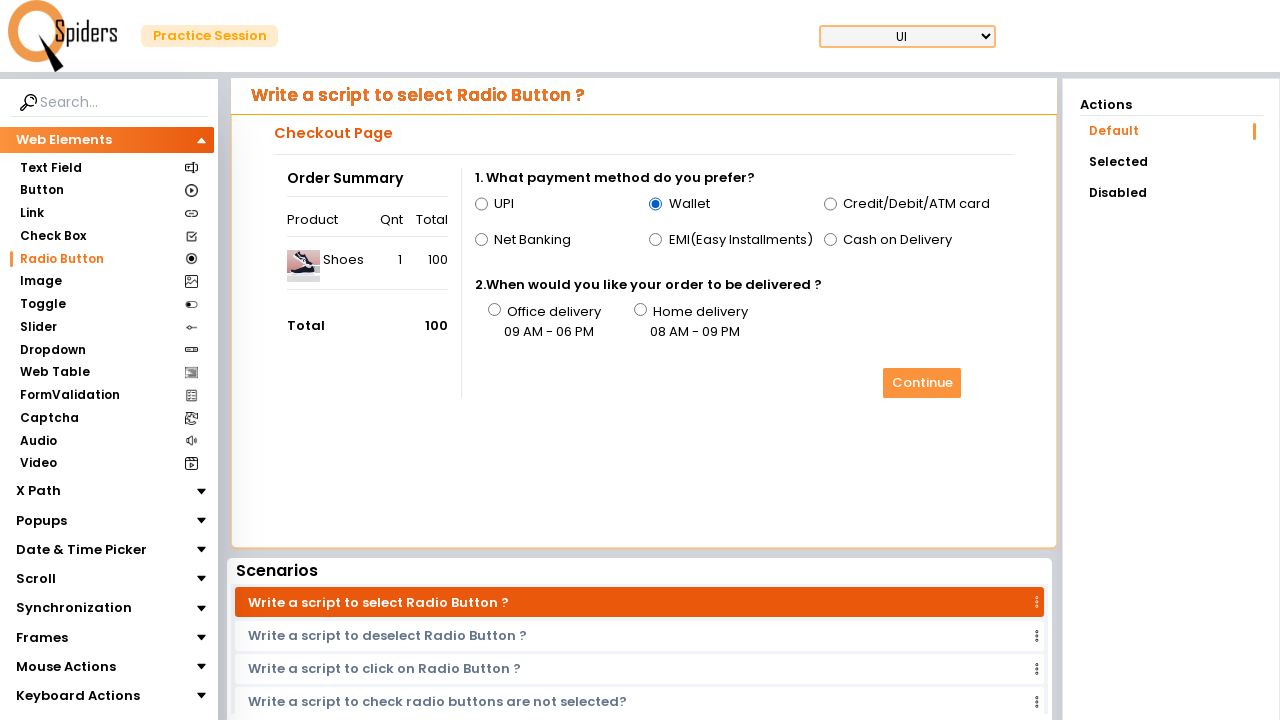

Waited 300ms after clicking radio button 2
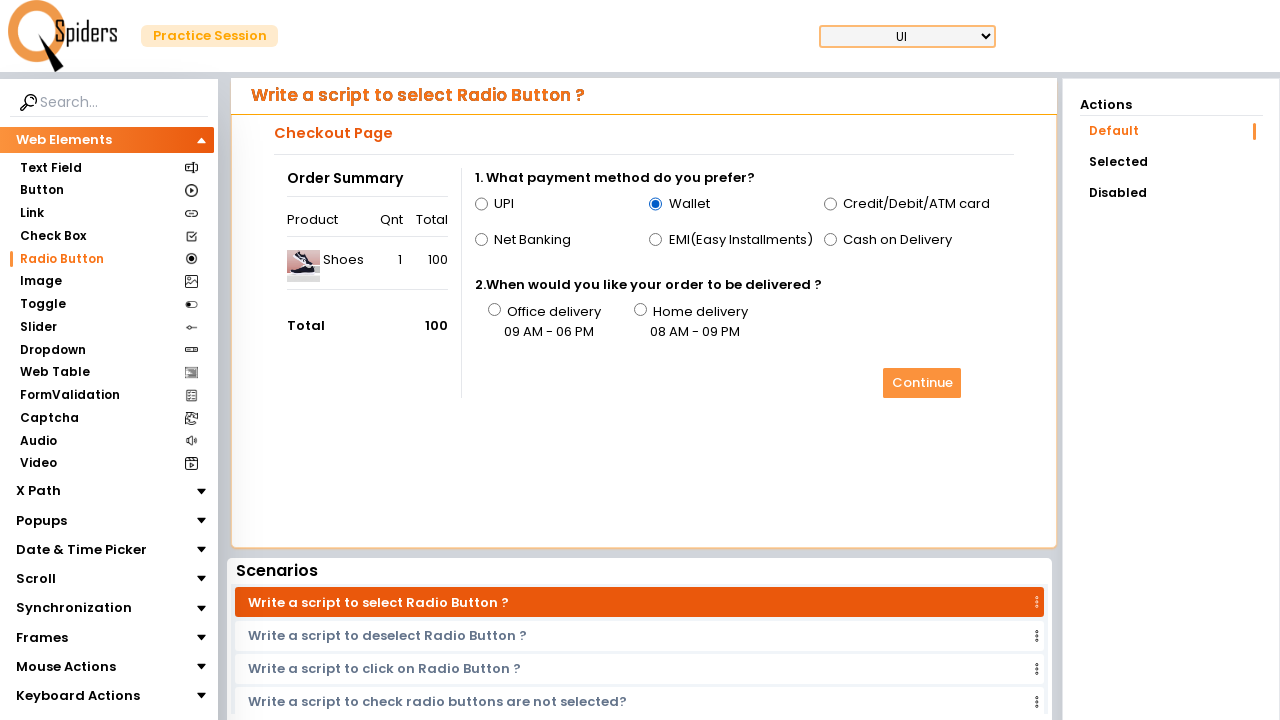

Clicked radio button 3 of 8 at (830, 204) on xpath=//form//input[@type='radio'] >> nth=2
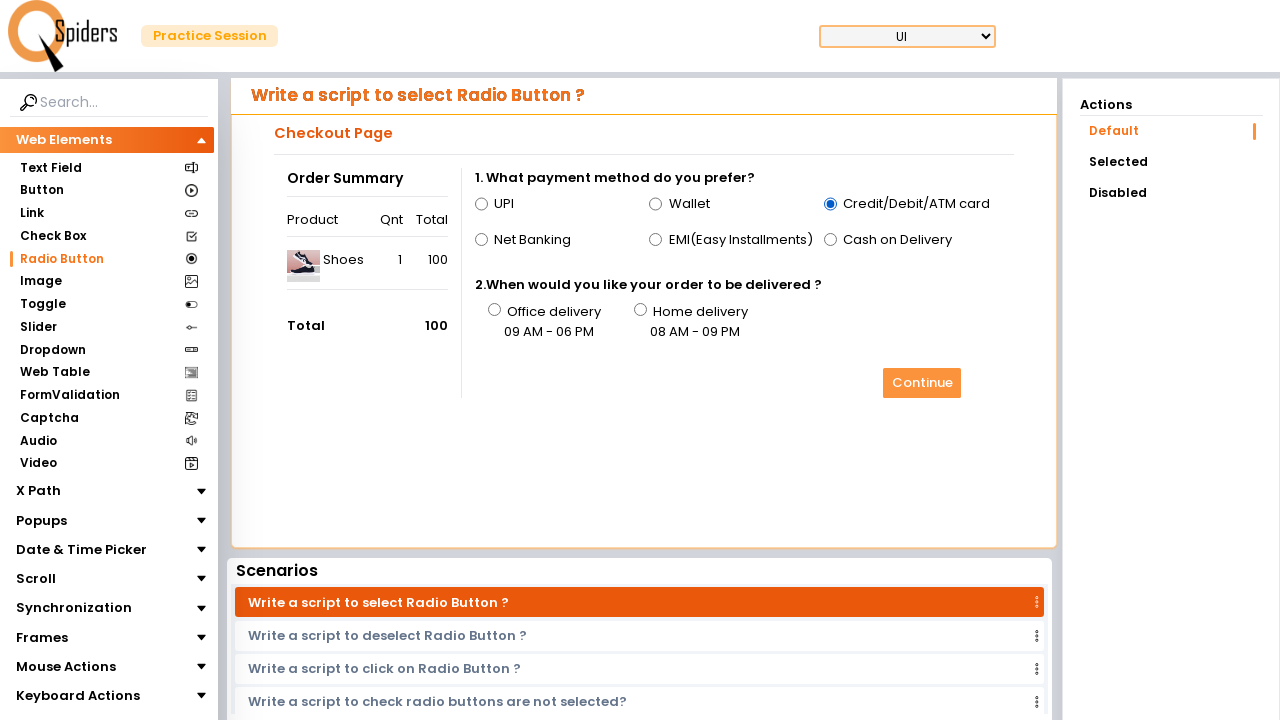

Waited 300ms after clicking radio button 3
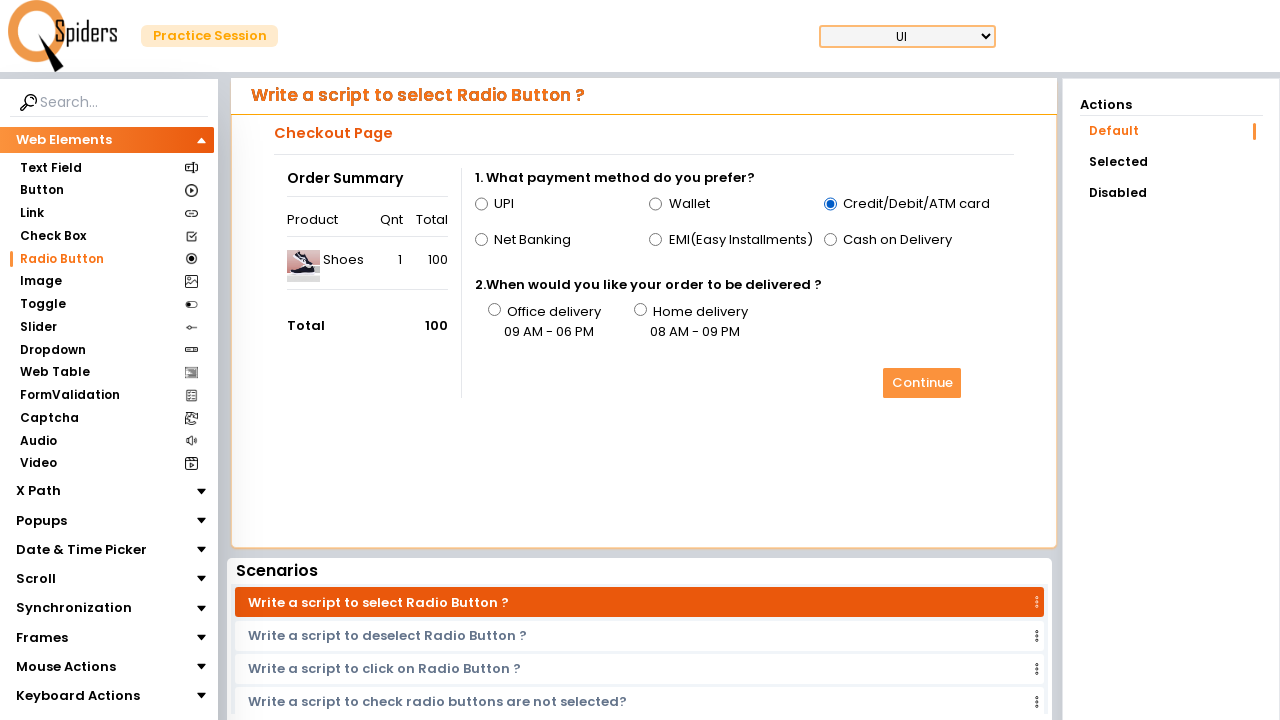

Clicked radio button 4 of 8 at (481, 240) on xpath=//form//input[@type='radio'] >> nth=3
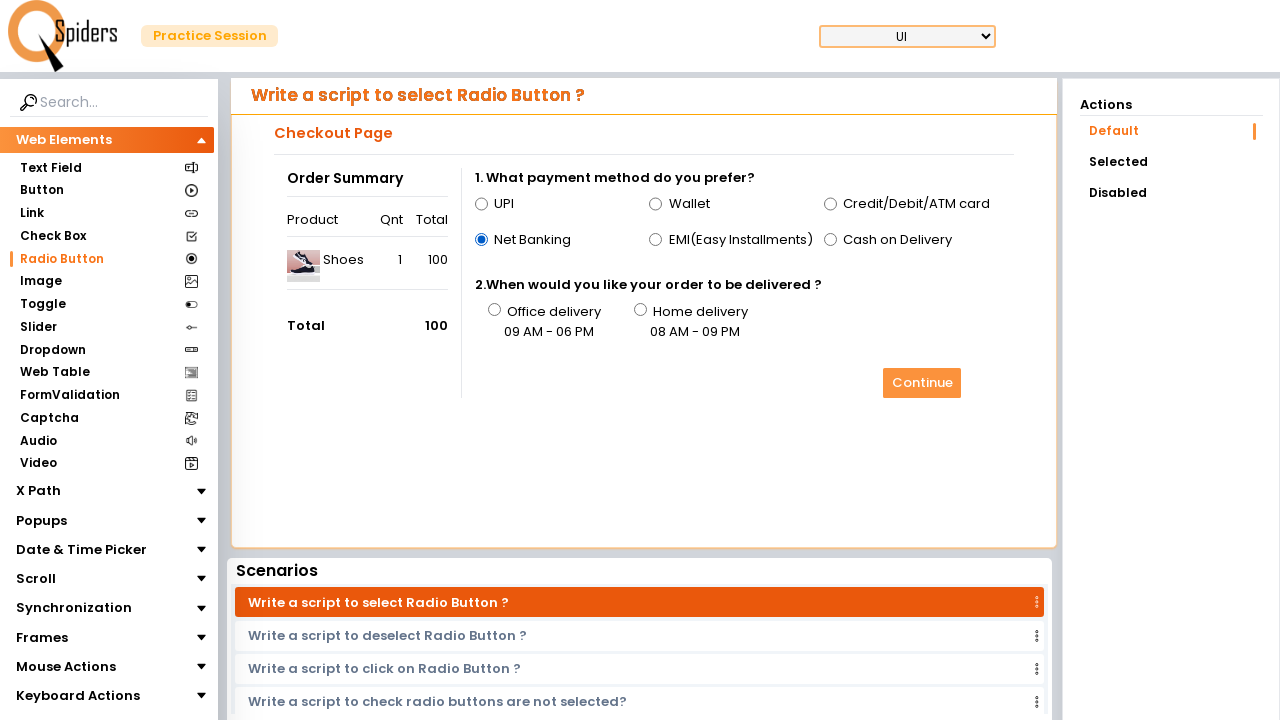

Waited 300ms after clicking radio button 4
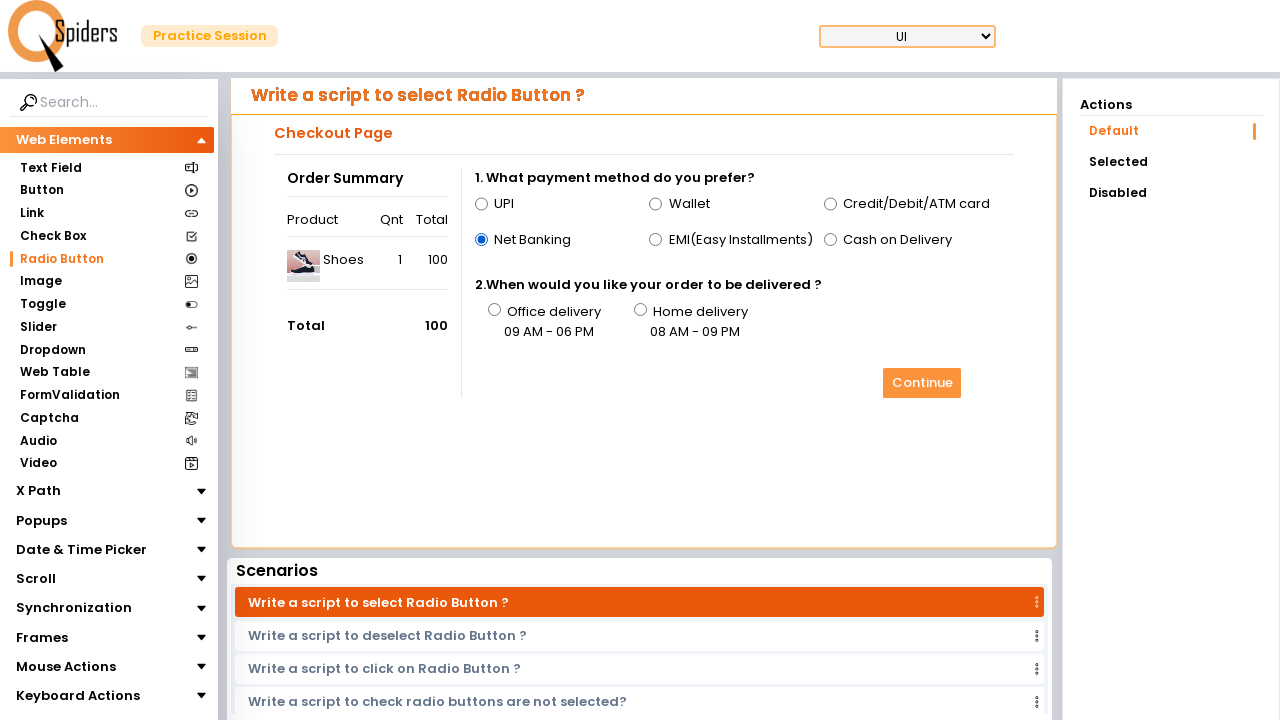

Clicked radio button 5 of 8 at (656, 240) on xpath=//form//input[@type='radio'] >> nth=4
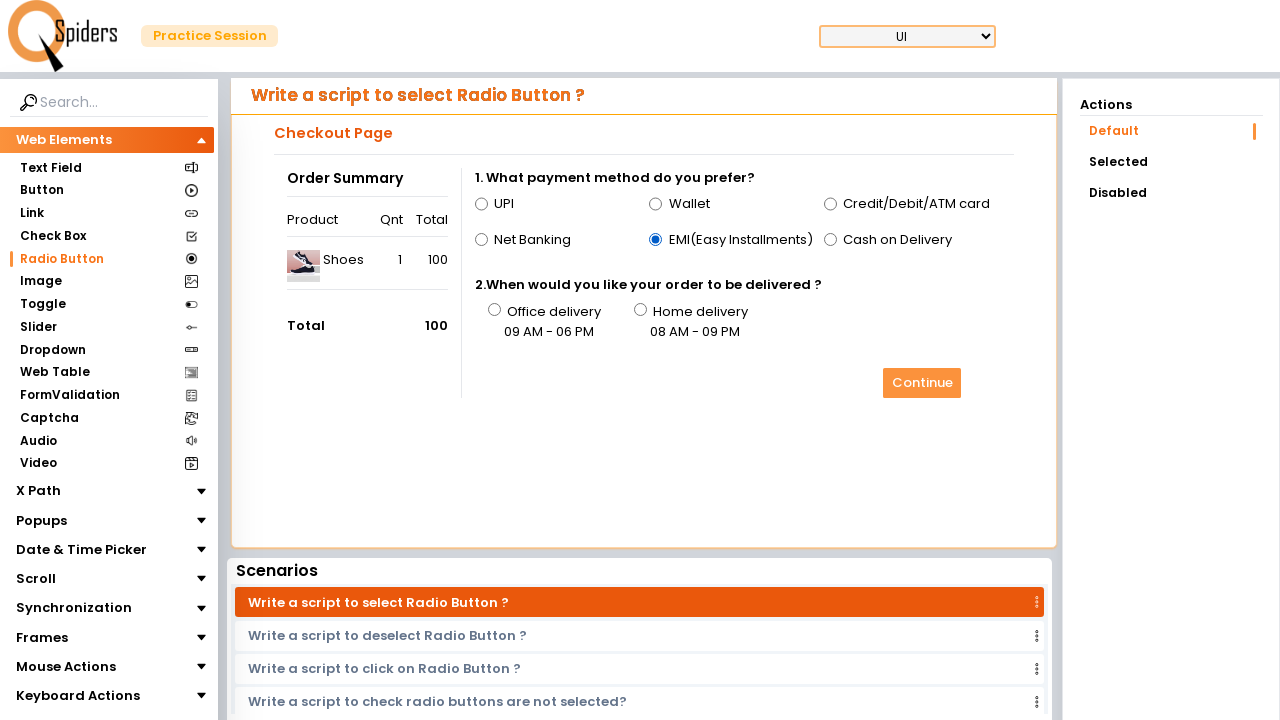

Waited 300ms after clicking radio button 5
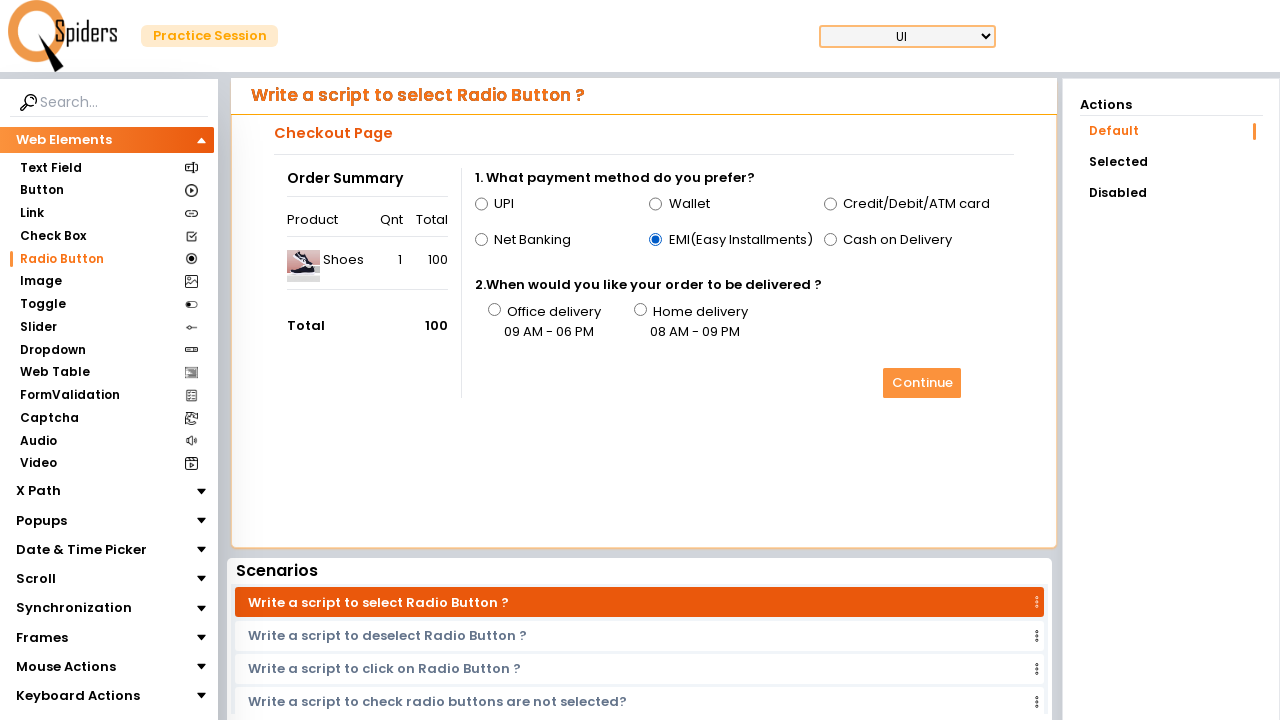

Clicked radio button 6 of 8 at (830, 240) on xpath=//form//input[@type='radio'] >> nth=5
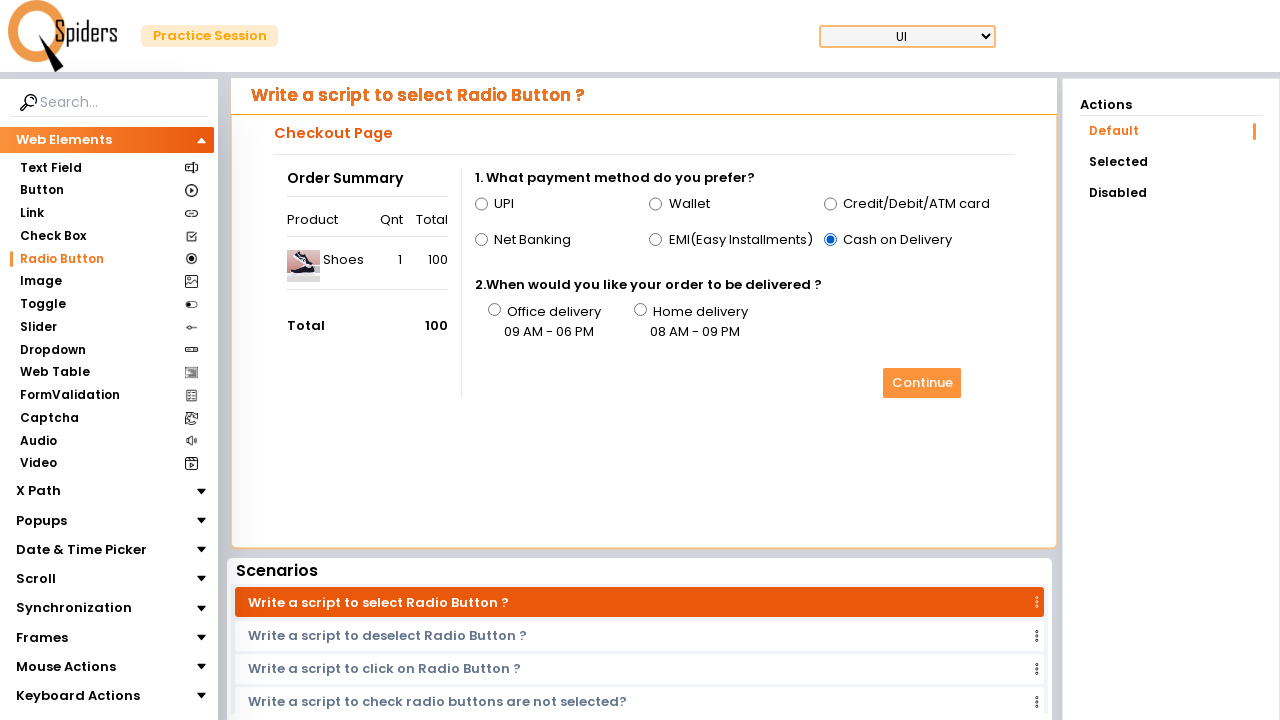

Waited 300ms after clicking radio button 6
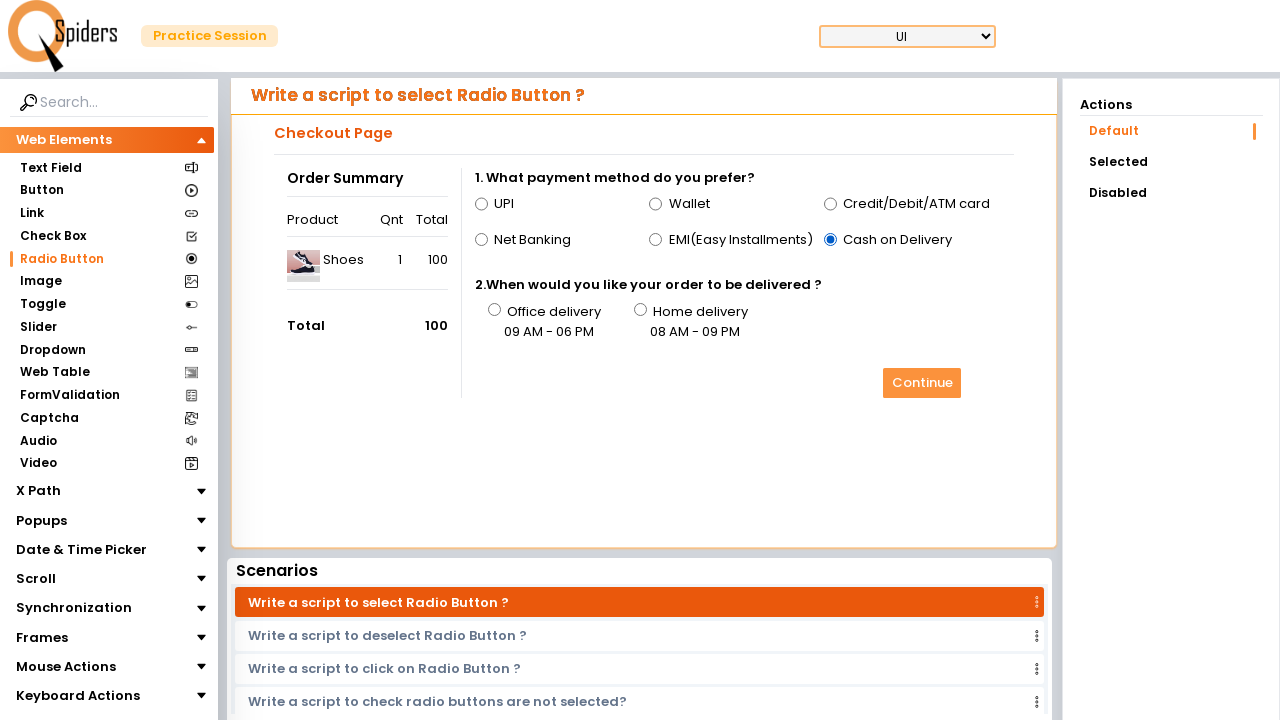

Clicked radio button 7 of 8 at (494, 310) on xpath=//form//input[@type='radio'] >> nth=6
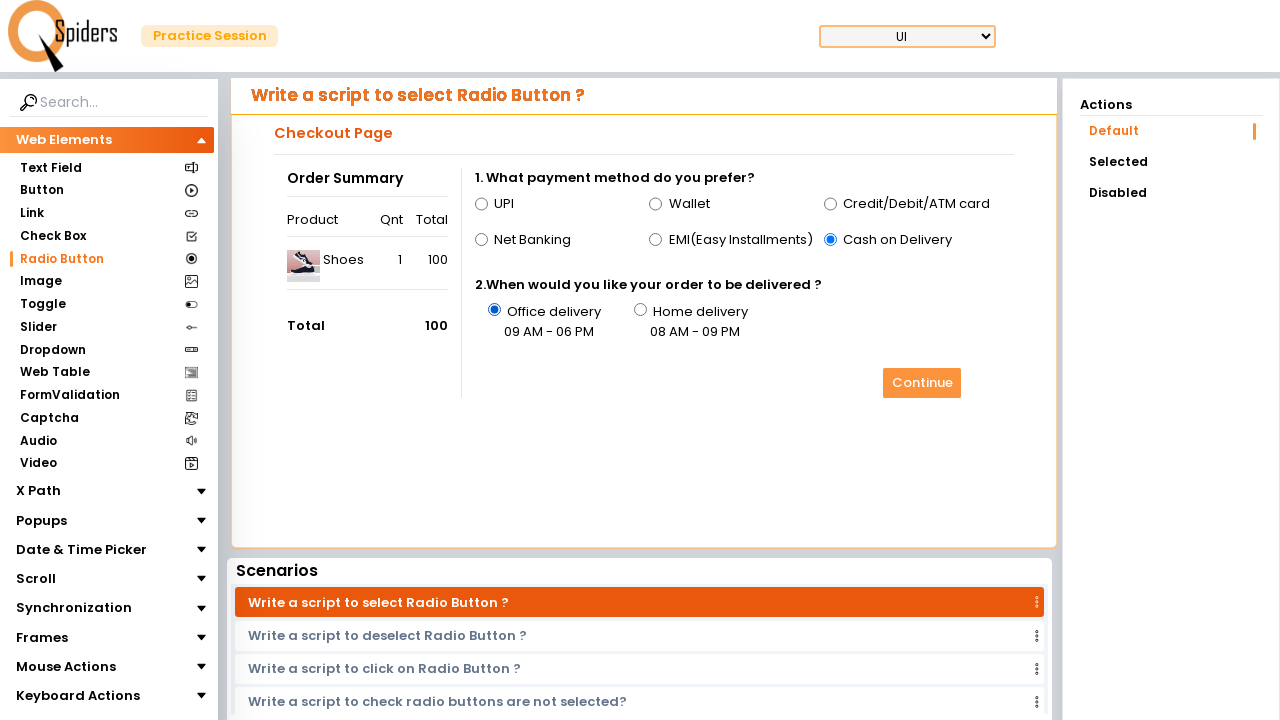

Waited 300ms after clicking radio button 7
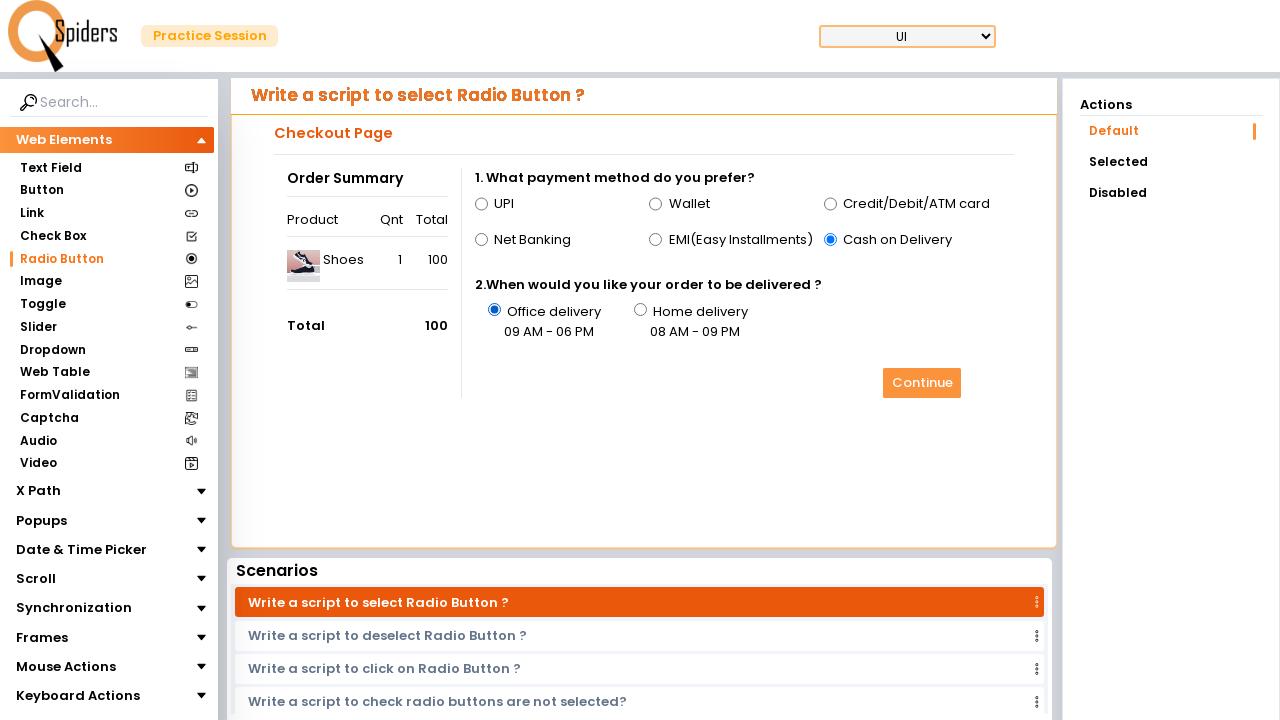

Clicked radio button 8 of 8 at (640, 310) on xpath=//form//input[@type='radio'] >> nth=7
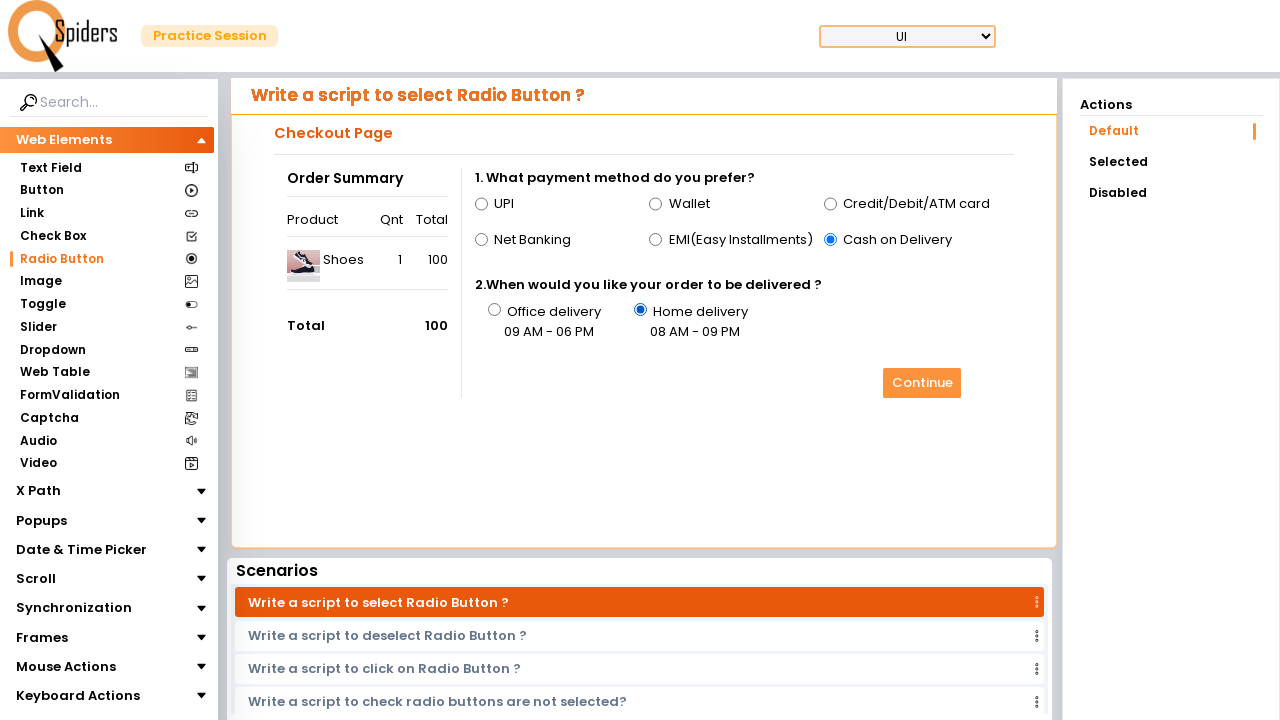

Waited 300ms after clicking radio button 8
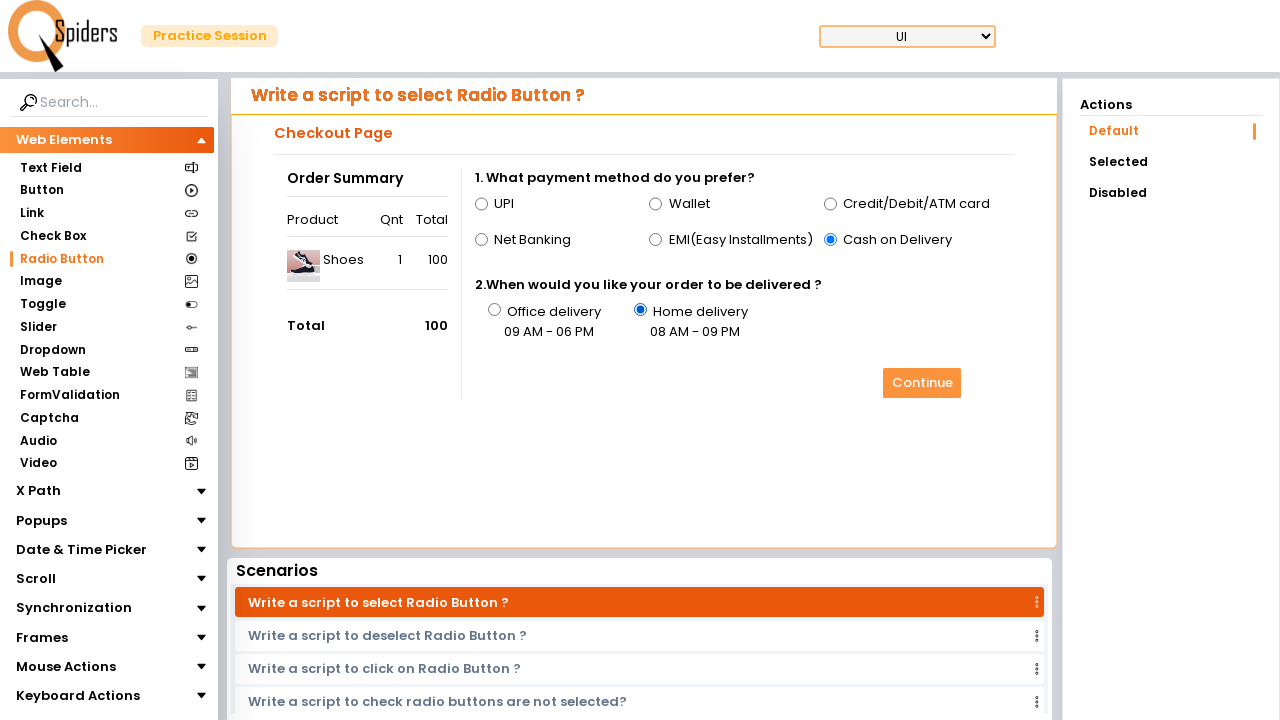

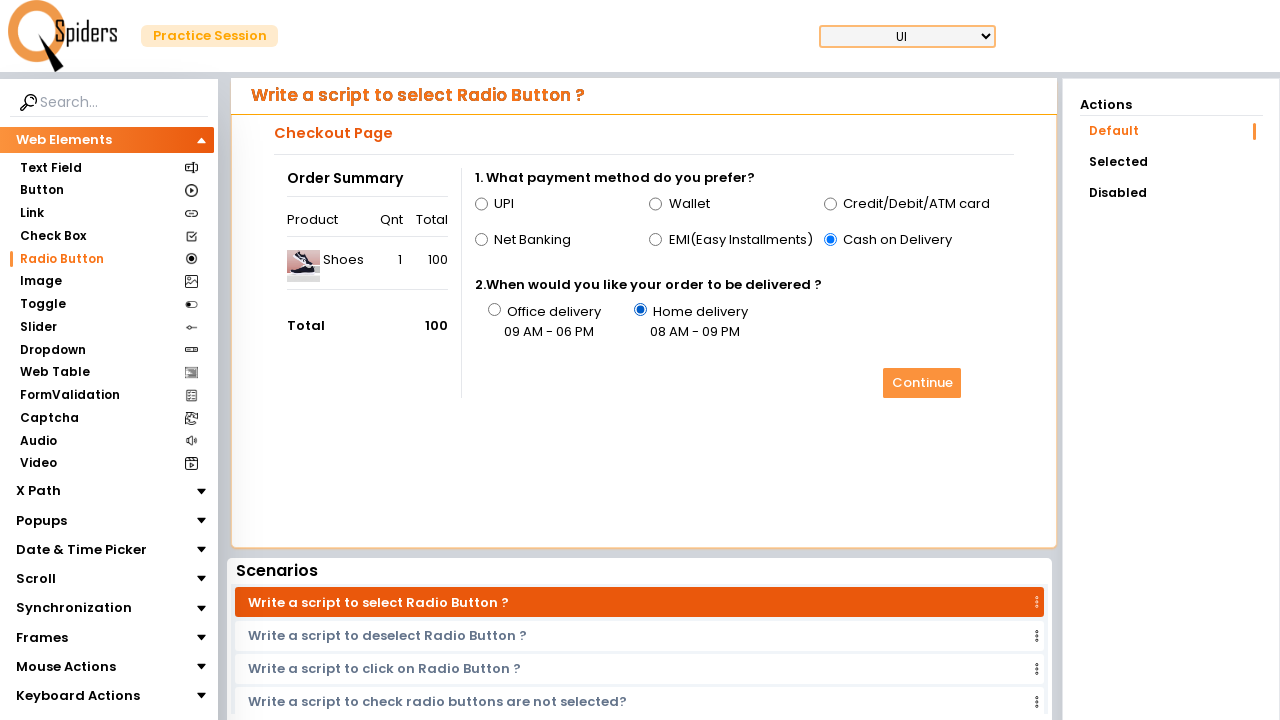